Tests multi-window and multi-tab handling by clicking links that open new tabs/windows, then switching between them and interacting with elements on different pages.

Starting URL: https://rahulshettyacademy.com/AutomationPractice/

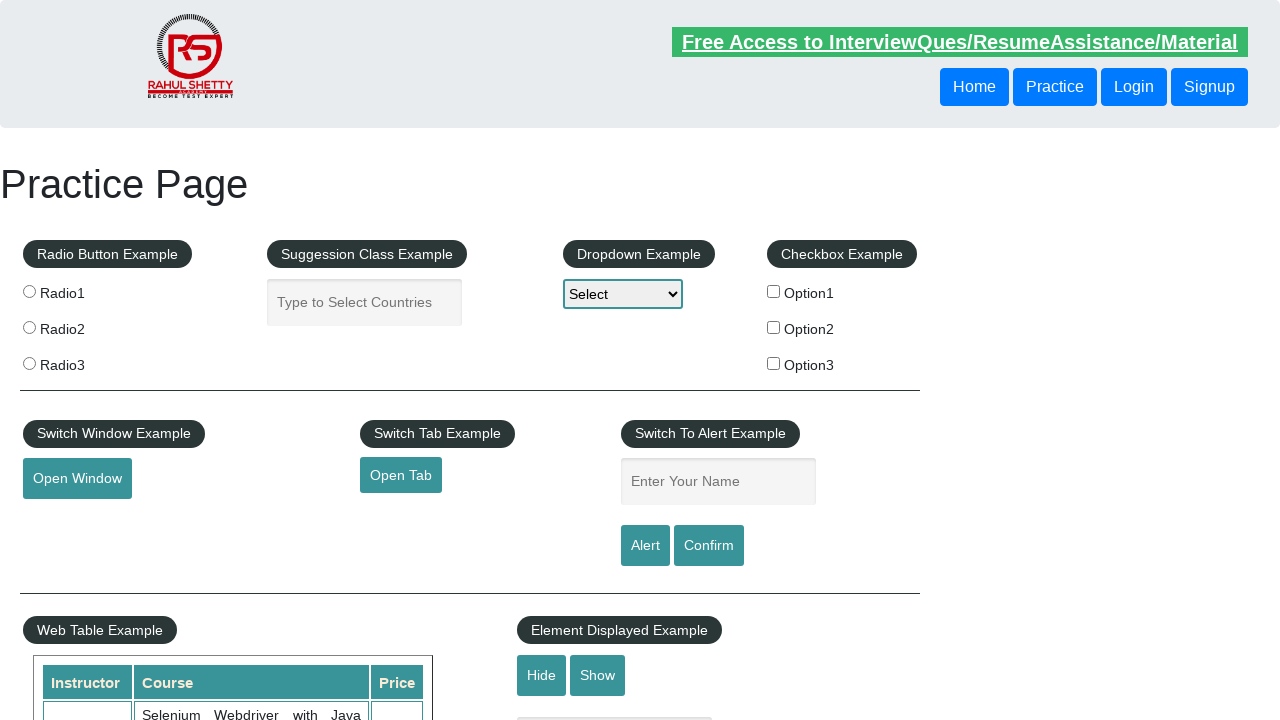

Clicked link to open new tab at (401, 475) on a#opentab
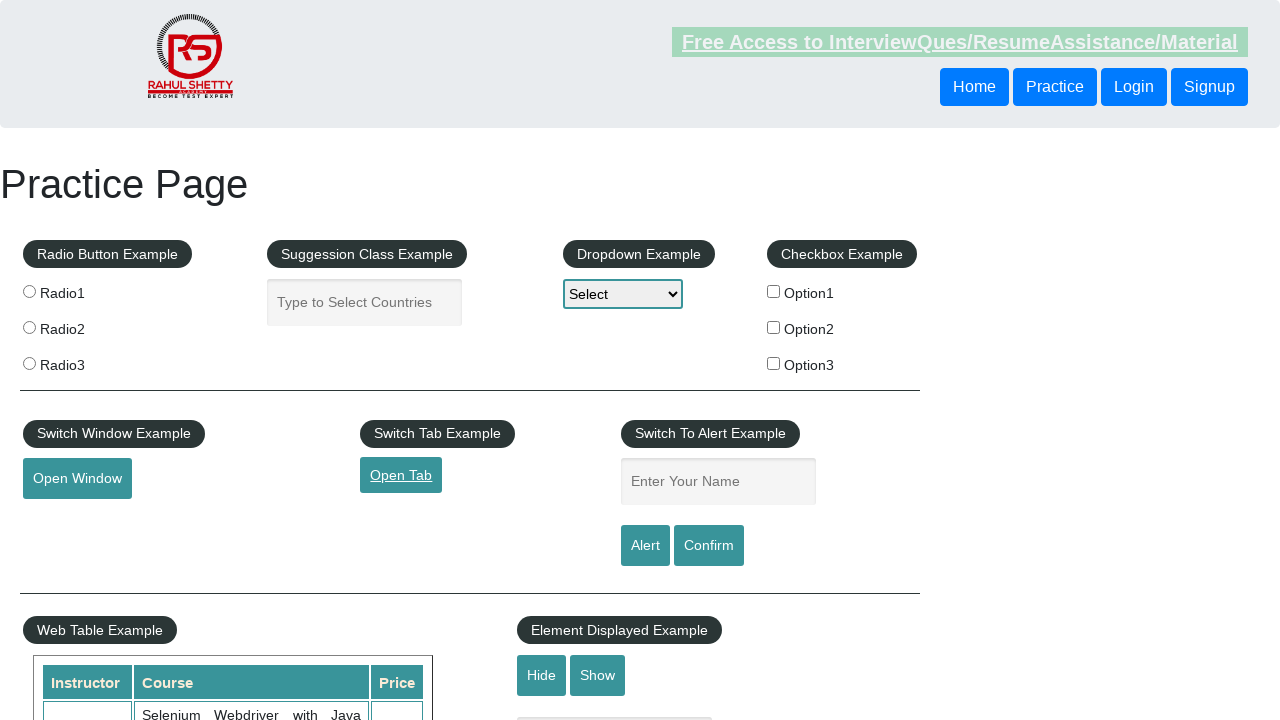

Waited for new tab to open
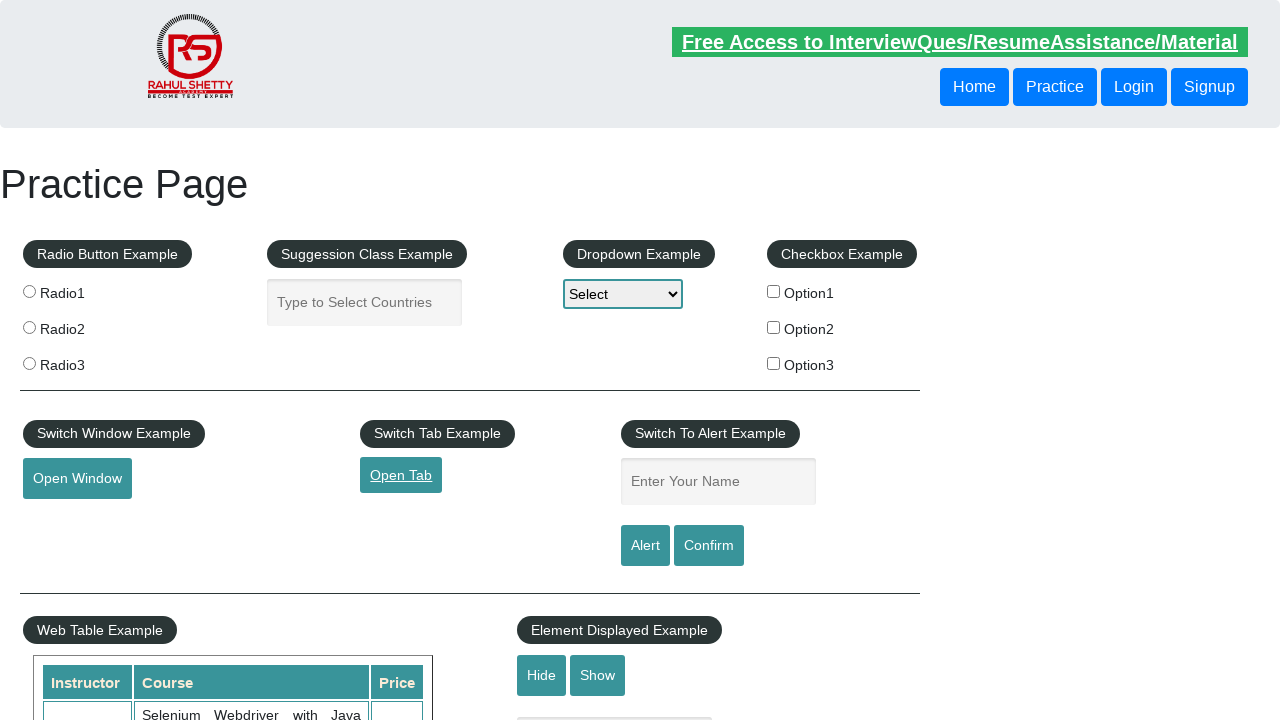

Clicked button to open new window at (77, 479) on button#openwindow
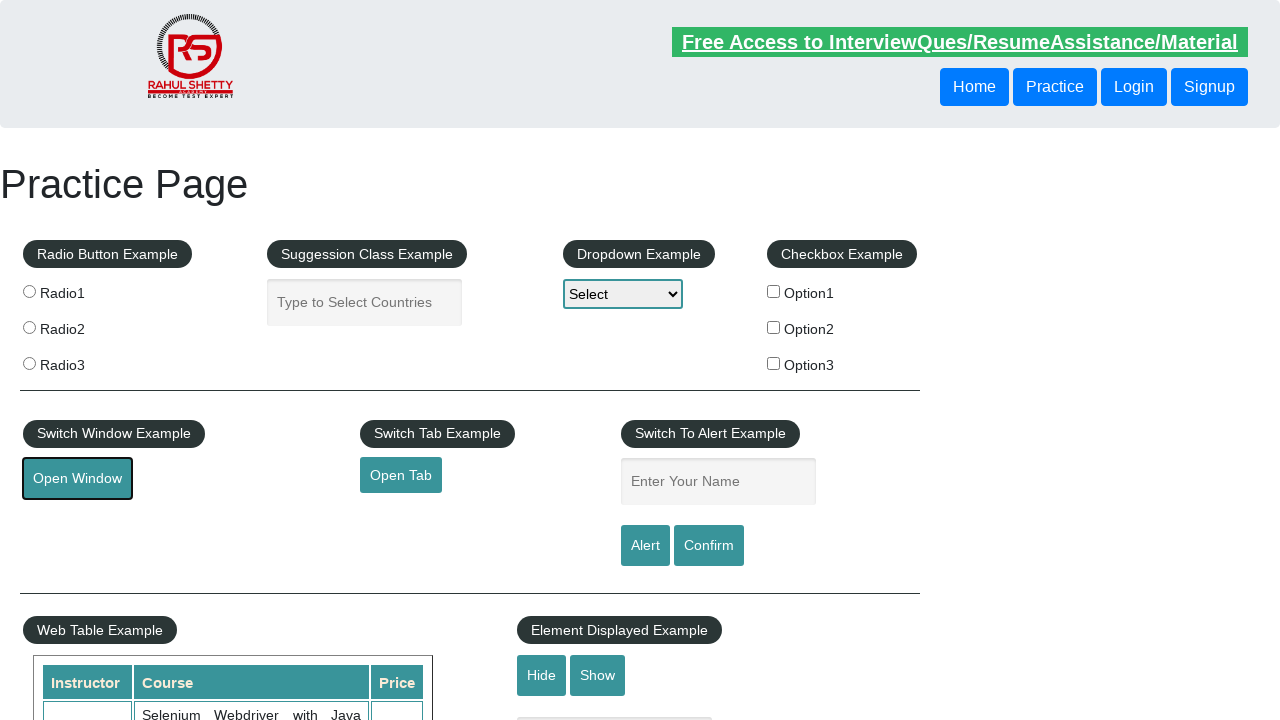

Waited for new window to open
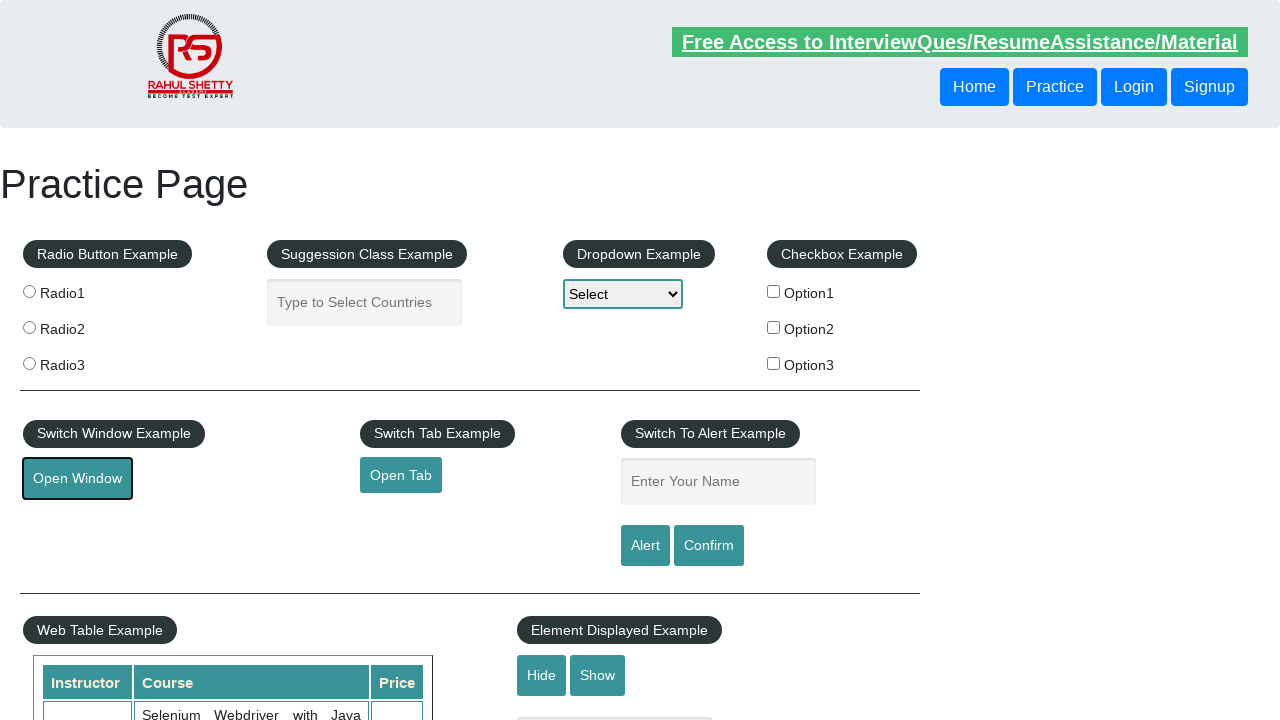

Retrieved all open pages/tabs/windows - total count: 3
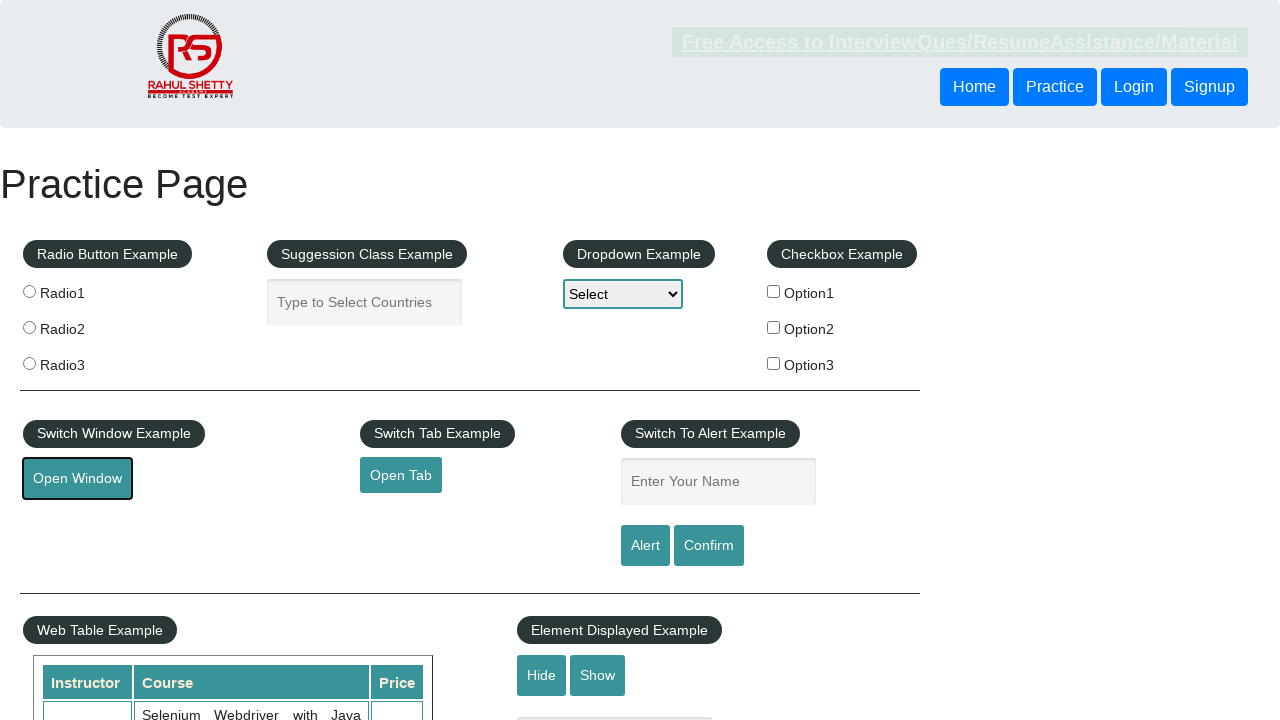

Switched to second tab and brought it to front
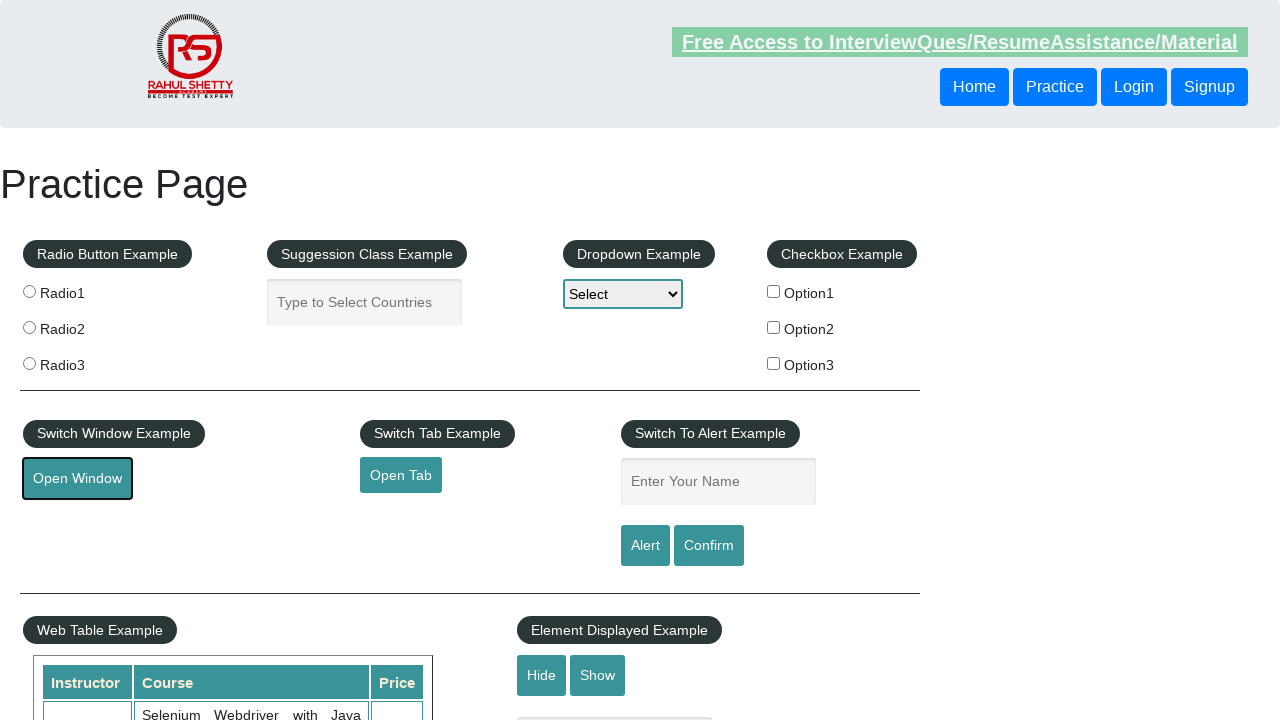

Clicked 'Access all our Courses' link on second tab at (1092, 124) on a:has-text('Access all our Courses')
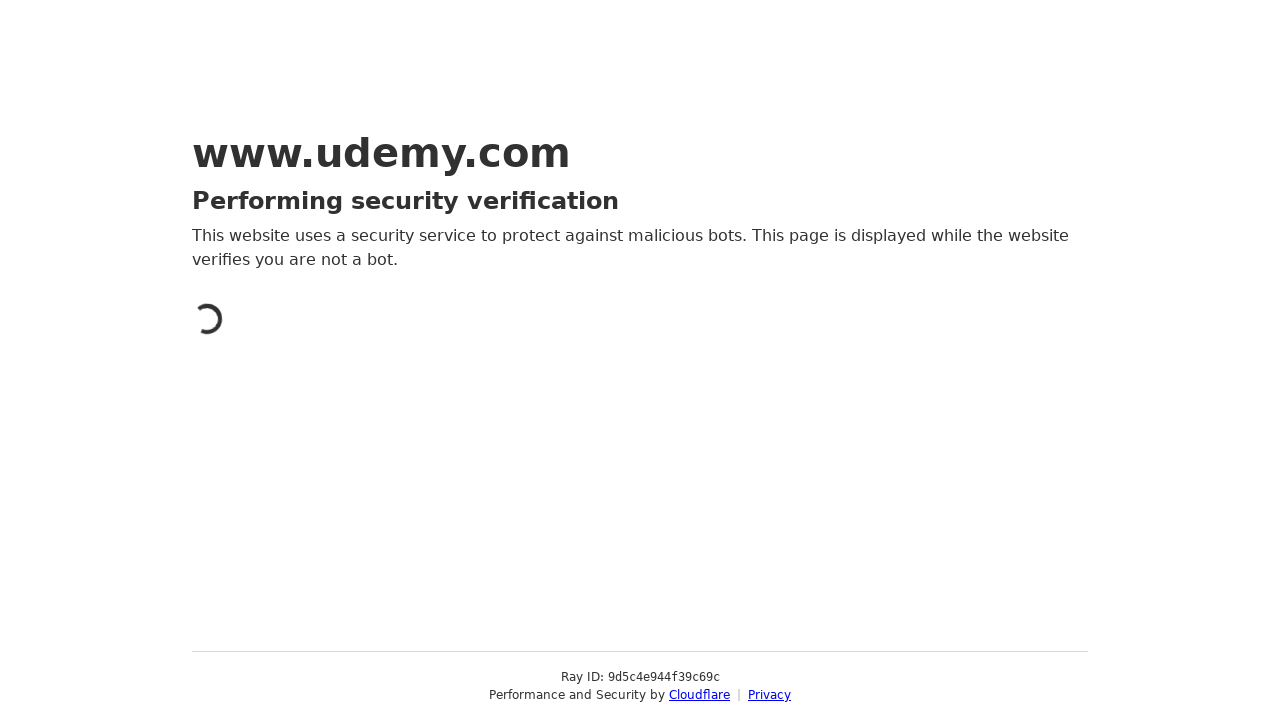

Switched to third window and brought it to front
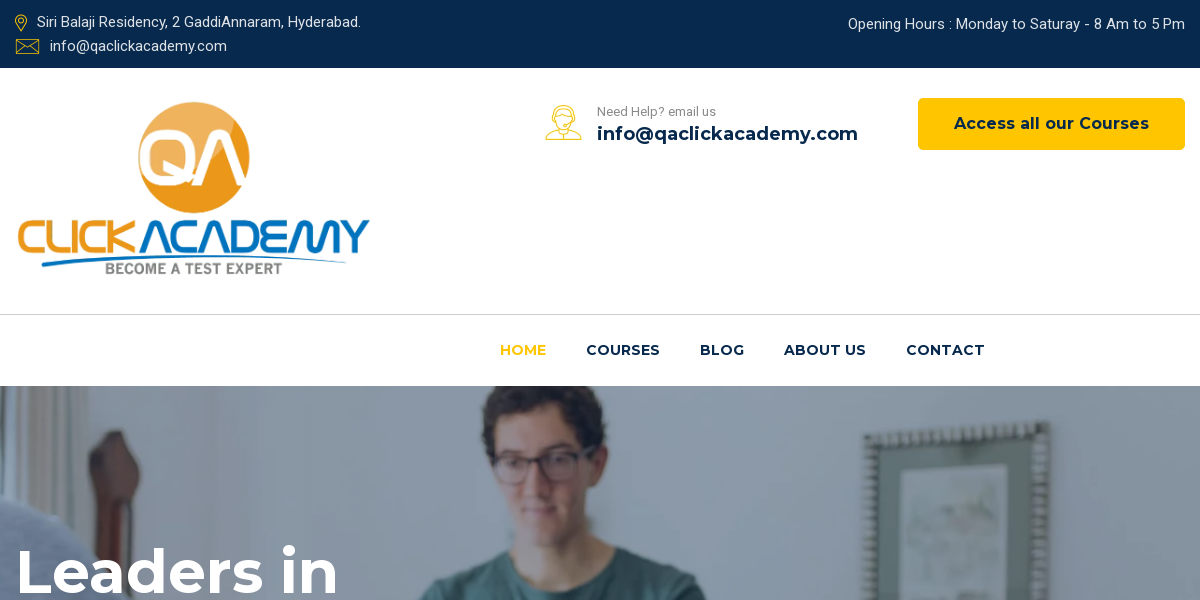

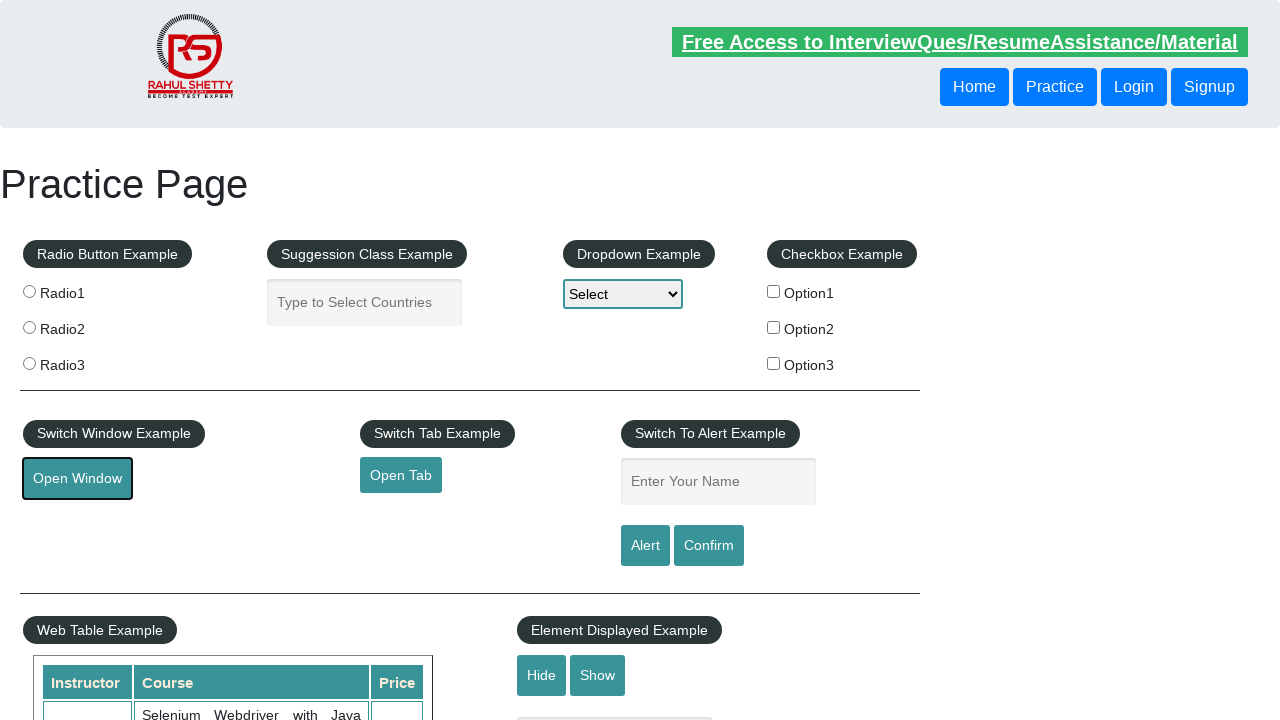